Navigates to a Selenium locator practice page and fills in the username input field to demonstrate element interaction.

Starting URL: https://rahulshettyacademy.com/locatorspractice/

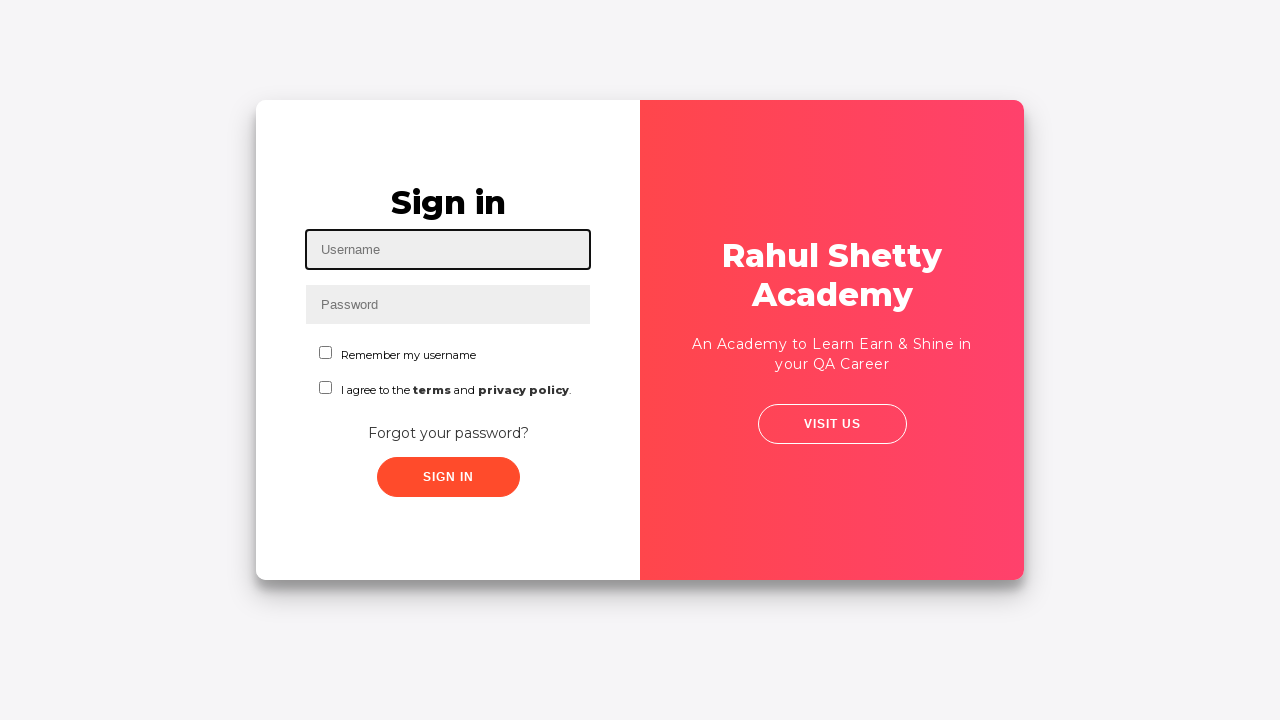

Filled username input field with 'akbar' on #inputUsername
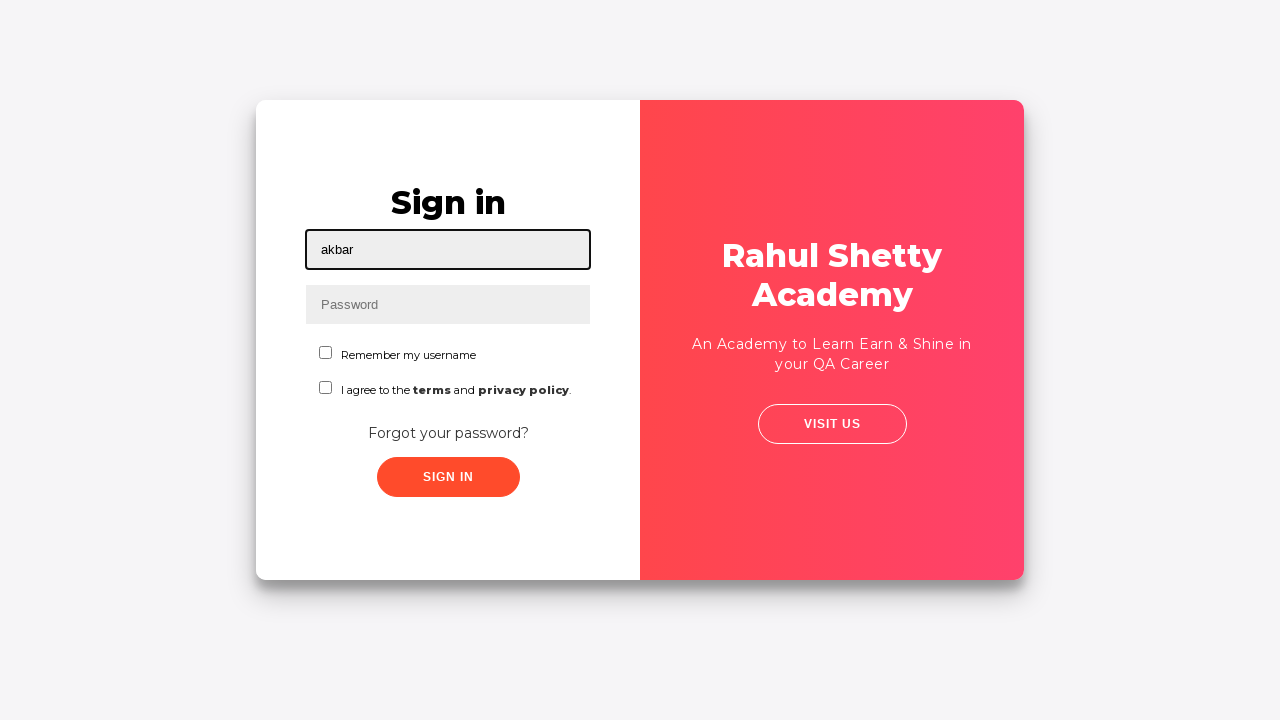

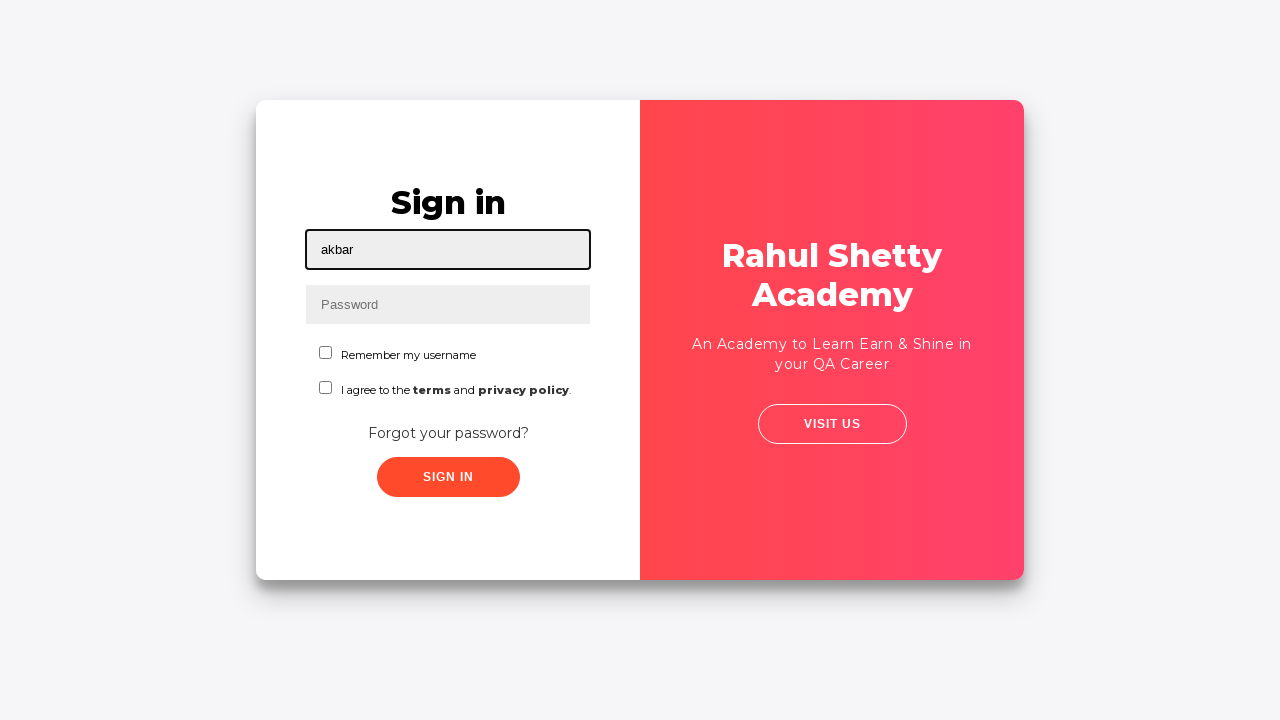